Tests file download functionality by navigating to Selenium's downloads page and clicking on the Java download link.

Starting URL: https://www.selenium.dev/downloads/

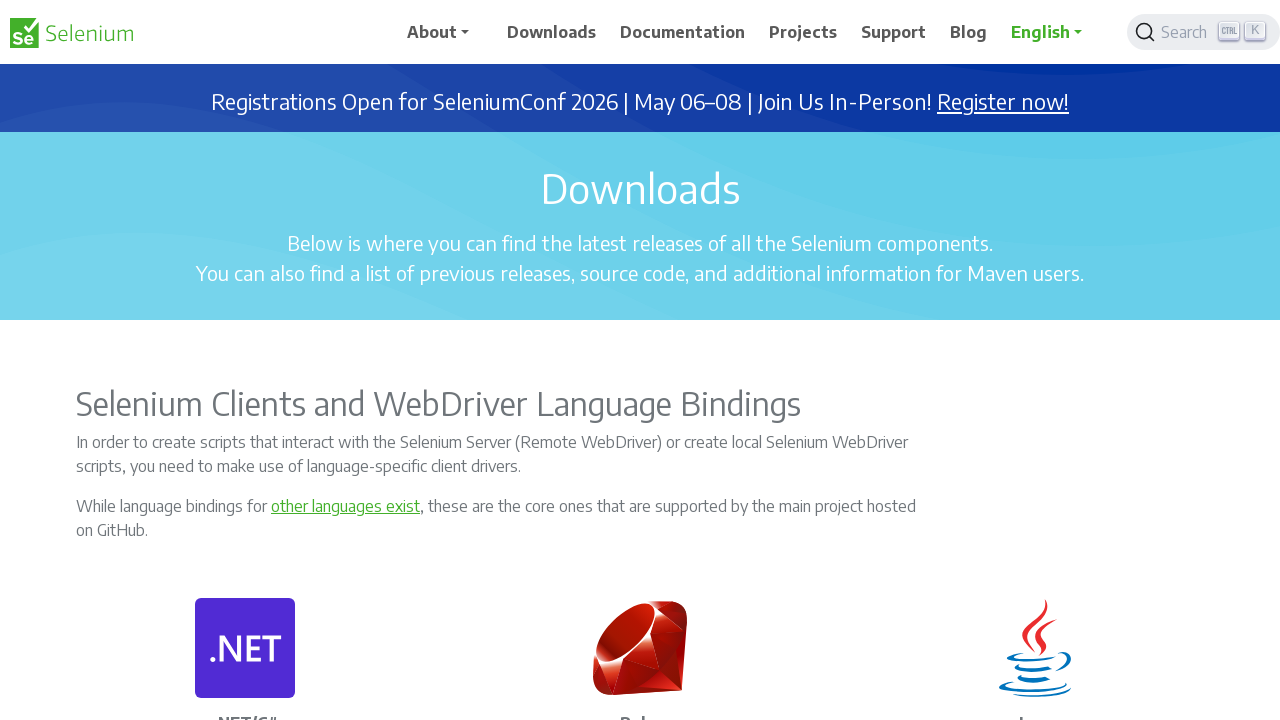

Navigated to Selenium downloads page
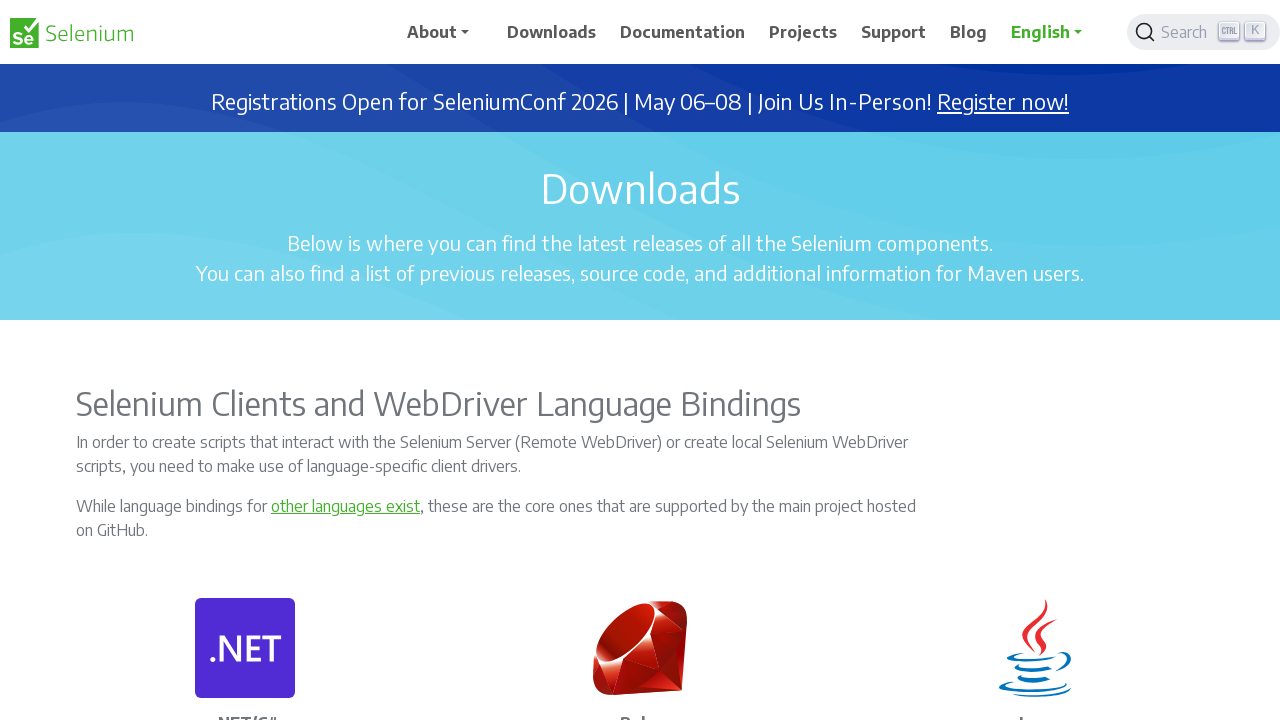

Clicked on Java download link at (1035, 360) on xpath=(//p[contains(text(),'Java')])[1]/../p[2]
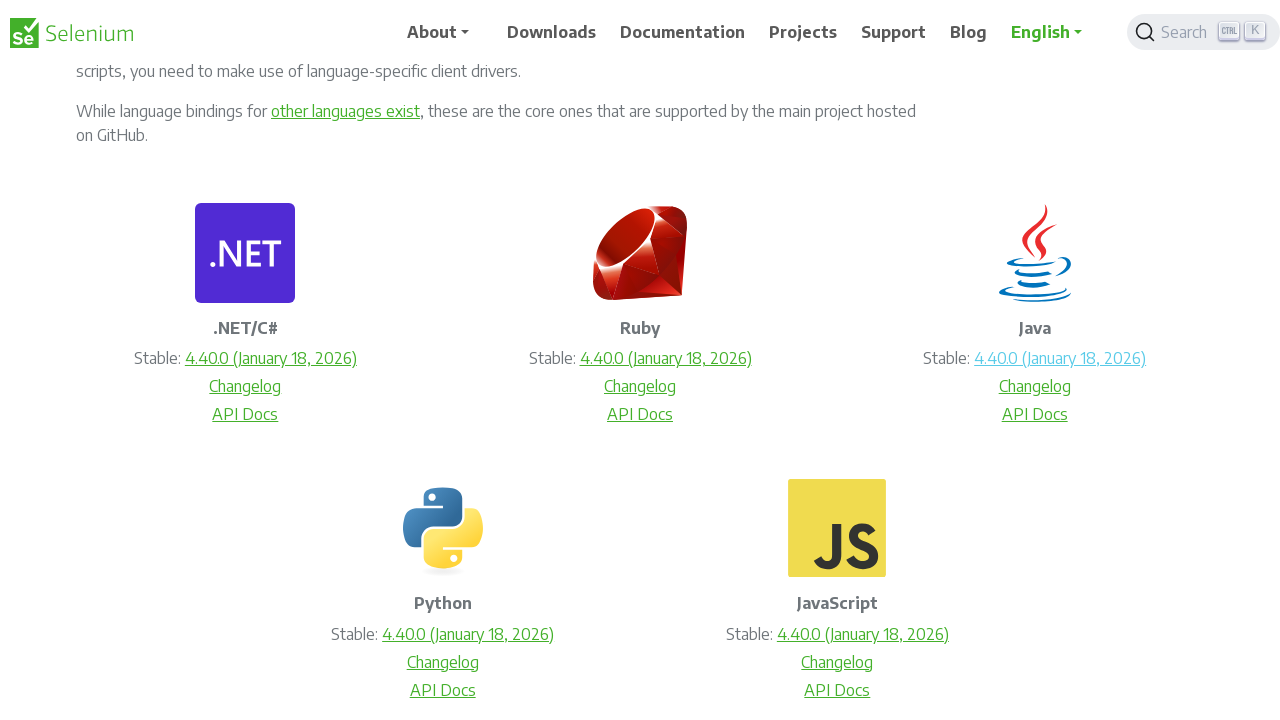

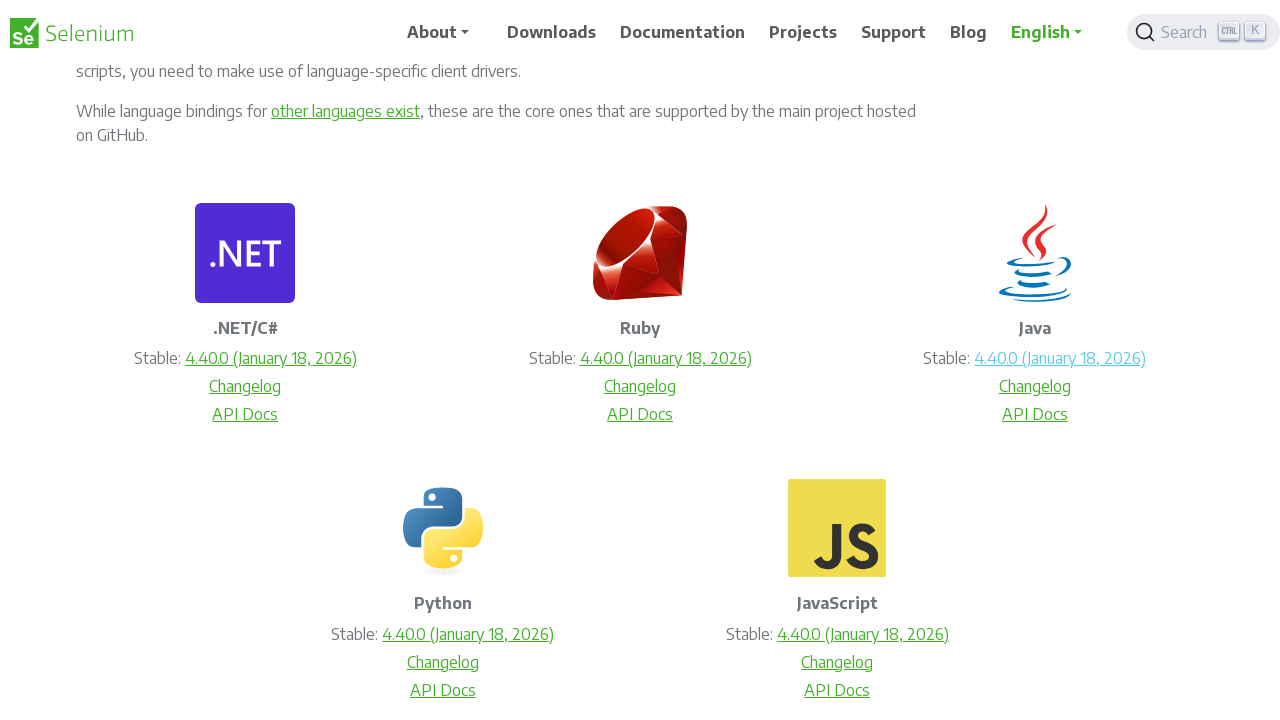